Tests JavaScript alert handling by triggering different types of alerts and interacting with them (accepting, dismissing, and entering text)

Starting URL: https://leafground.com/alert.xhtml

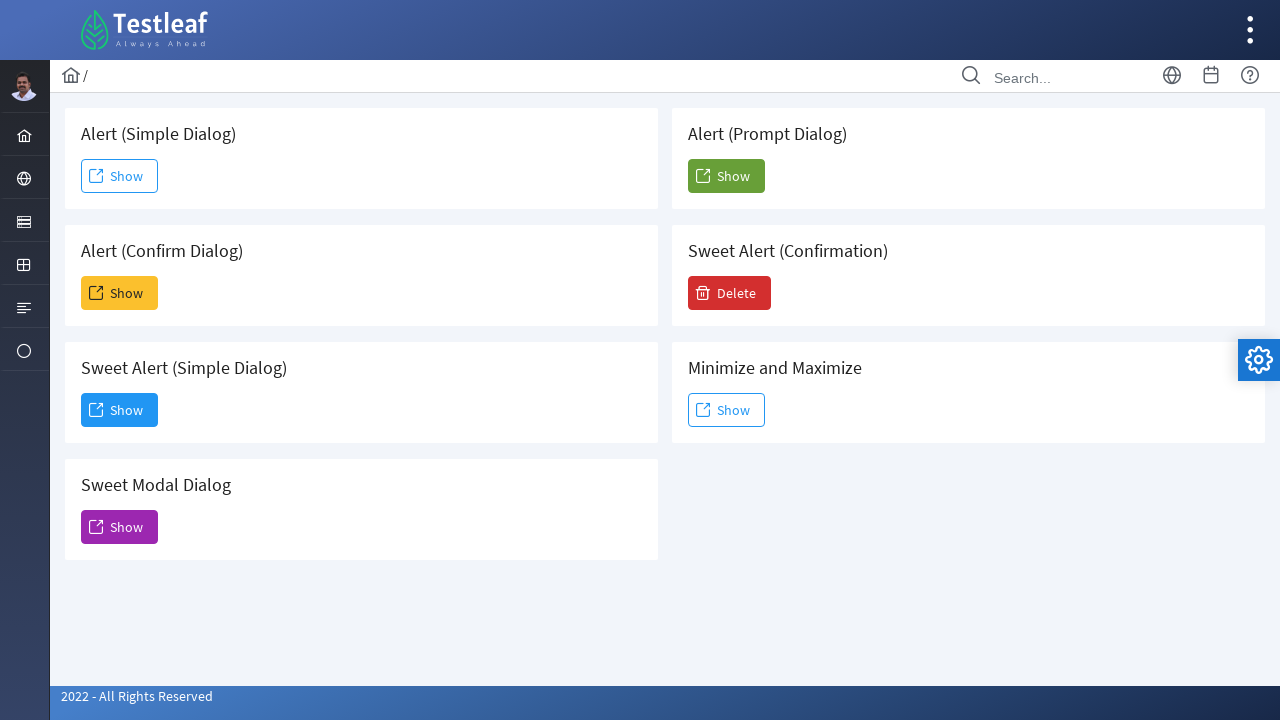

Clicked first 'Show' button and accepted the alert at (120, 176) on xpath=(//span[text()='Show'])[1]
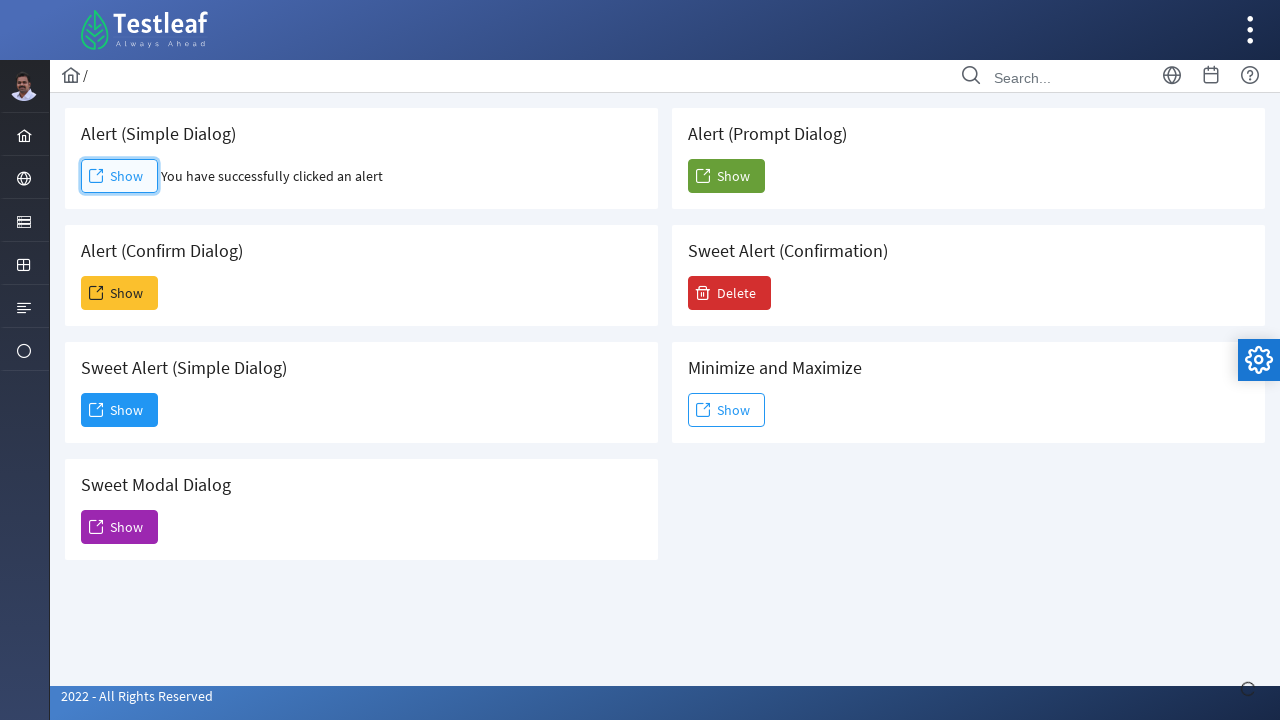

Clicked second 'Show' button and dismissed the alert at (120, 293) on xpath=(//span[text()='Show'])[2]
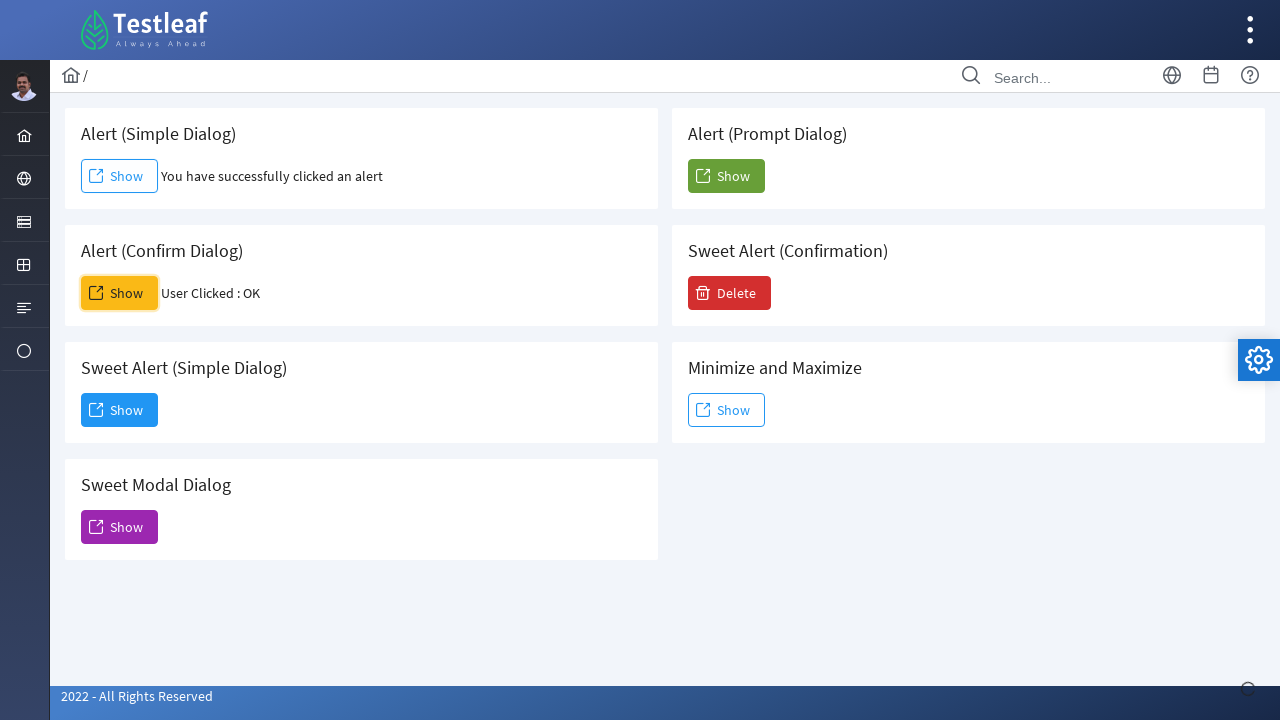

Clicked fifth 'Show' button and entered 'DHARUN' in the prompt alert at (726, 176) on xpath=(//span[text()='Show'])[5]
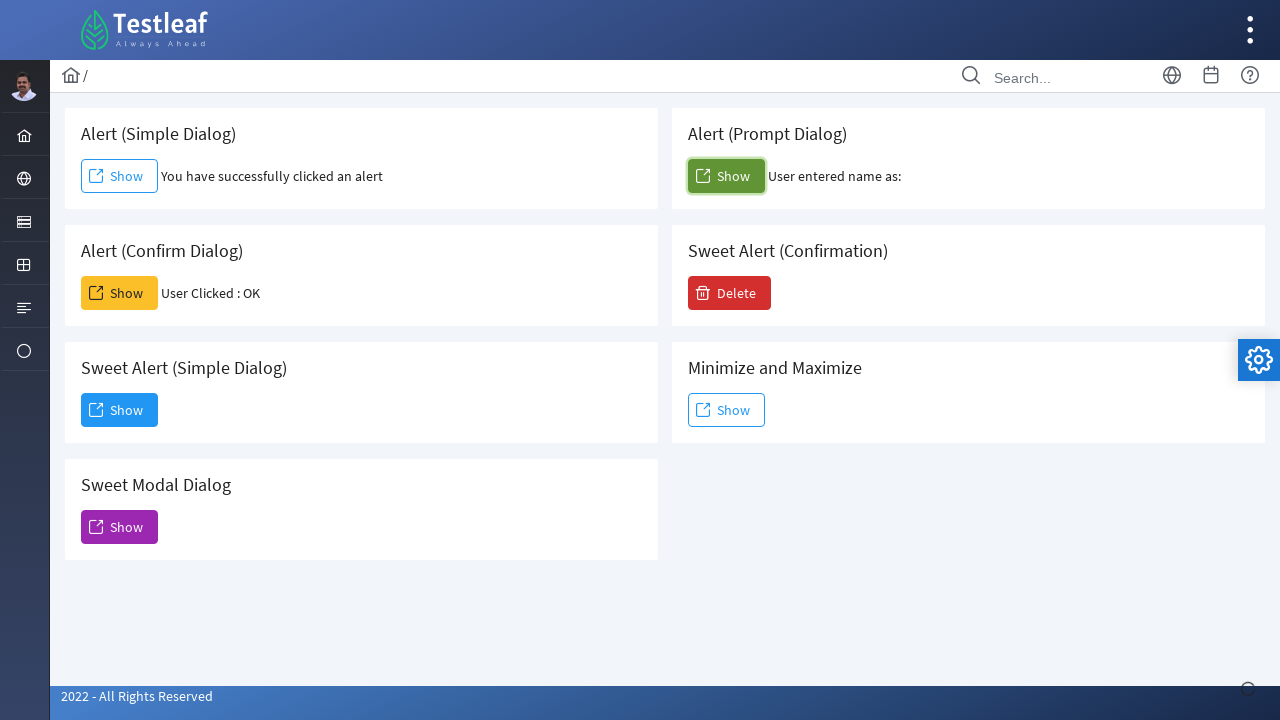

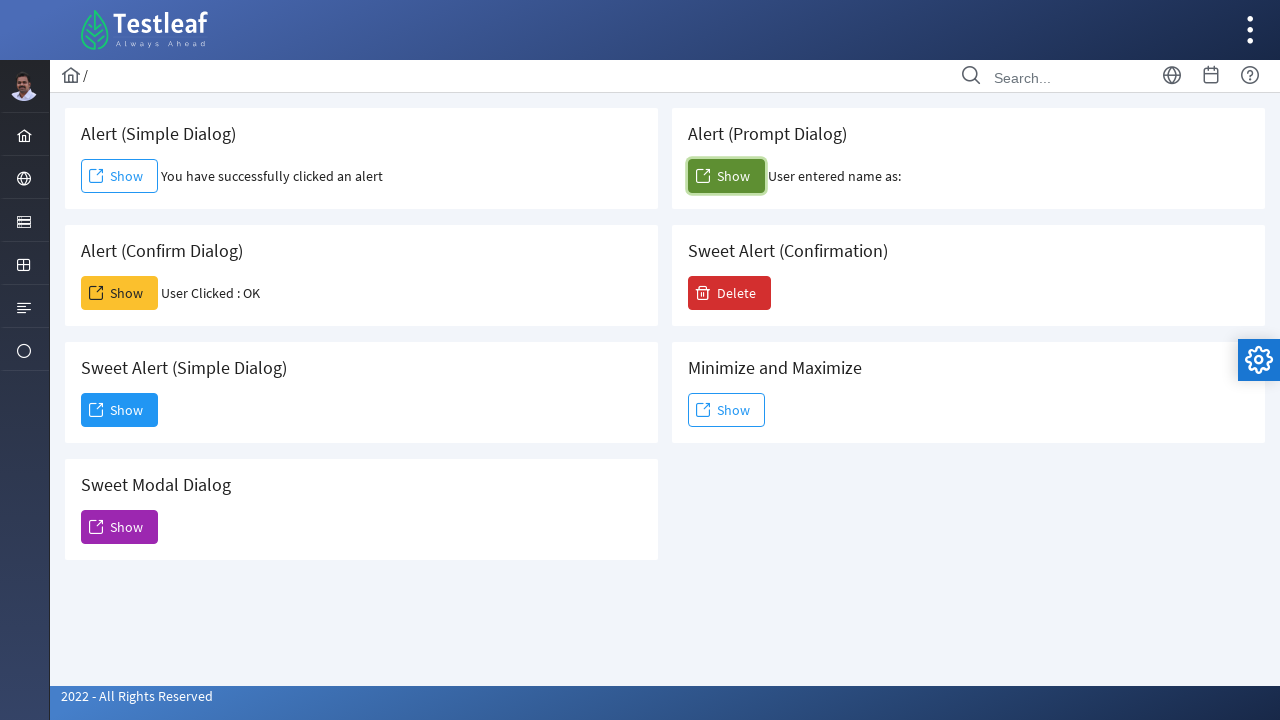